Tests the About Us button functionality by verifying it is displayed and clickable, then clicking it

Starting URL: https://www.demoblaze.com/

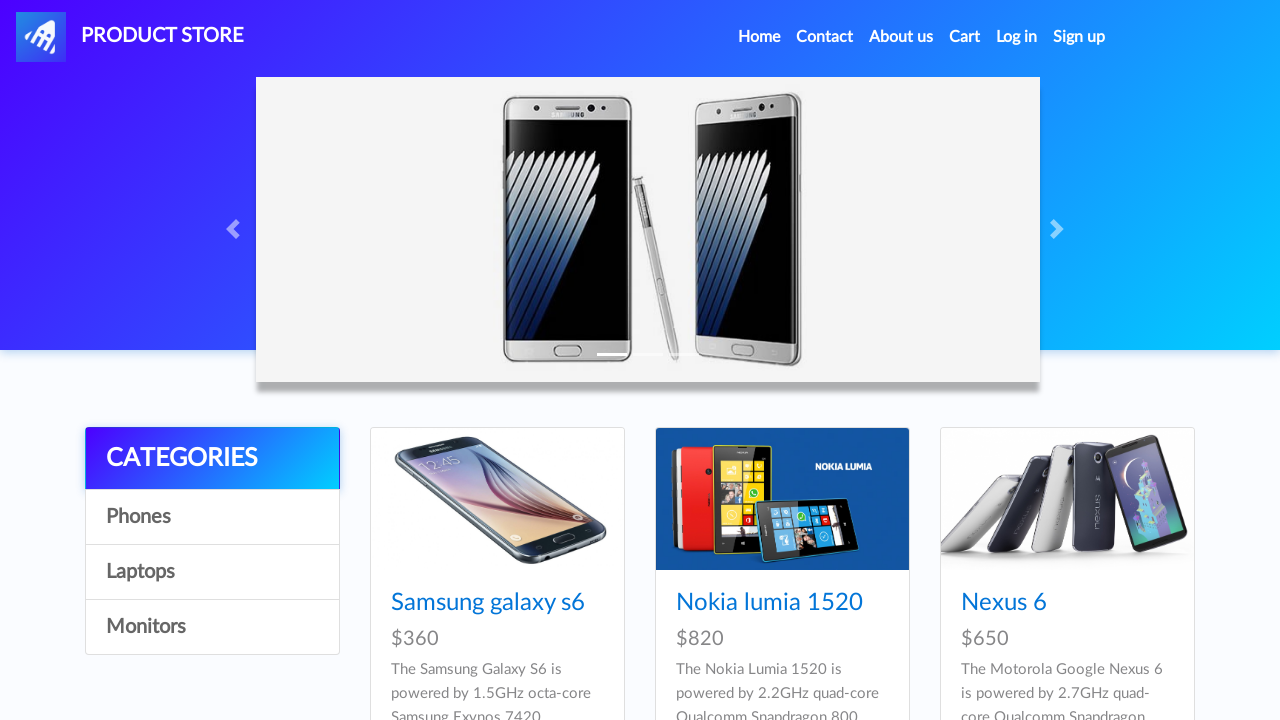

Clicked About Us button in navbar at (901, 37) on #navbarExample > ul > li:nth-child(3) > a
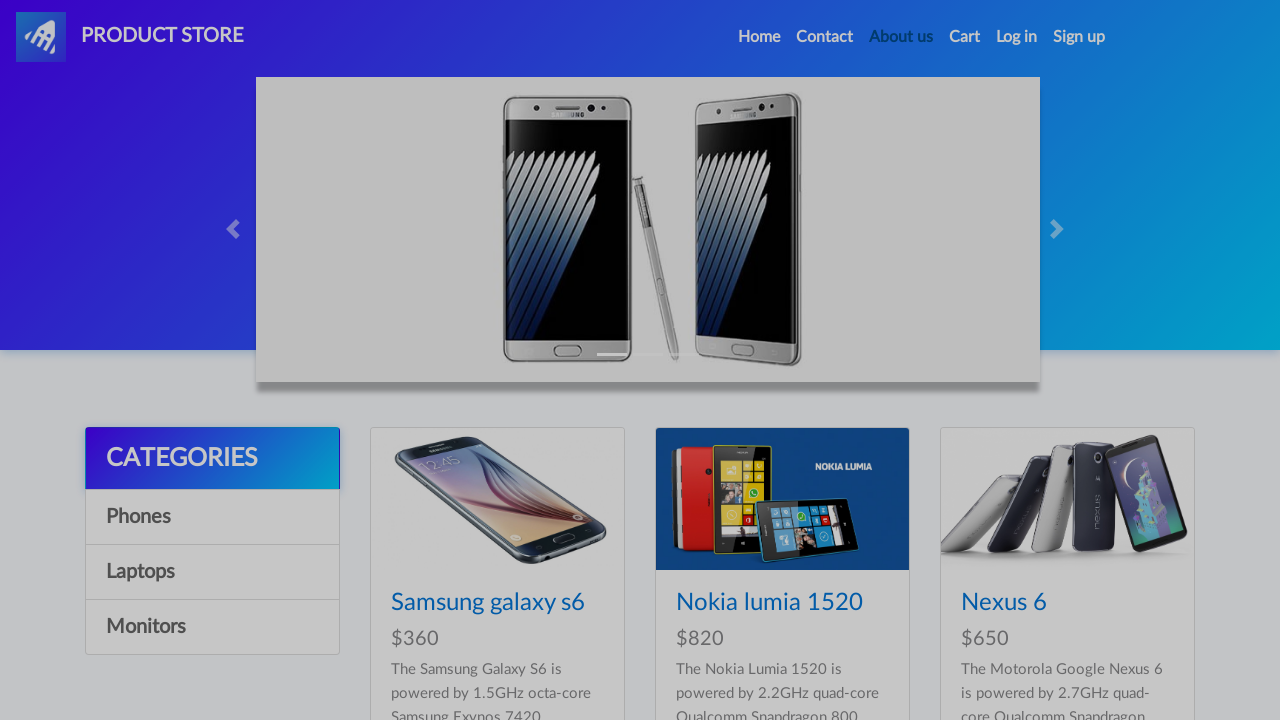

About Us modal appeared and is visible
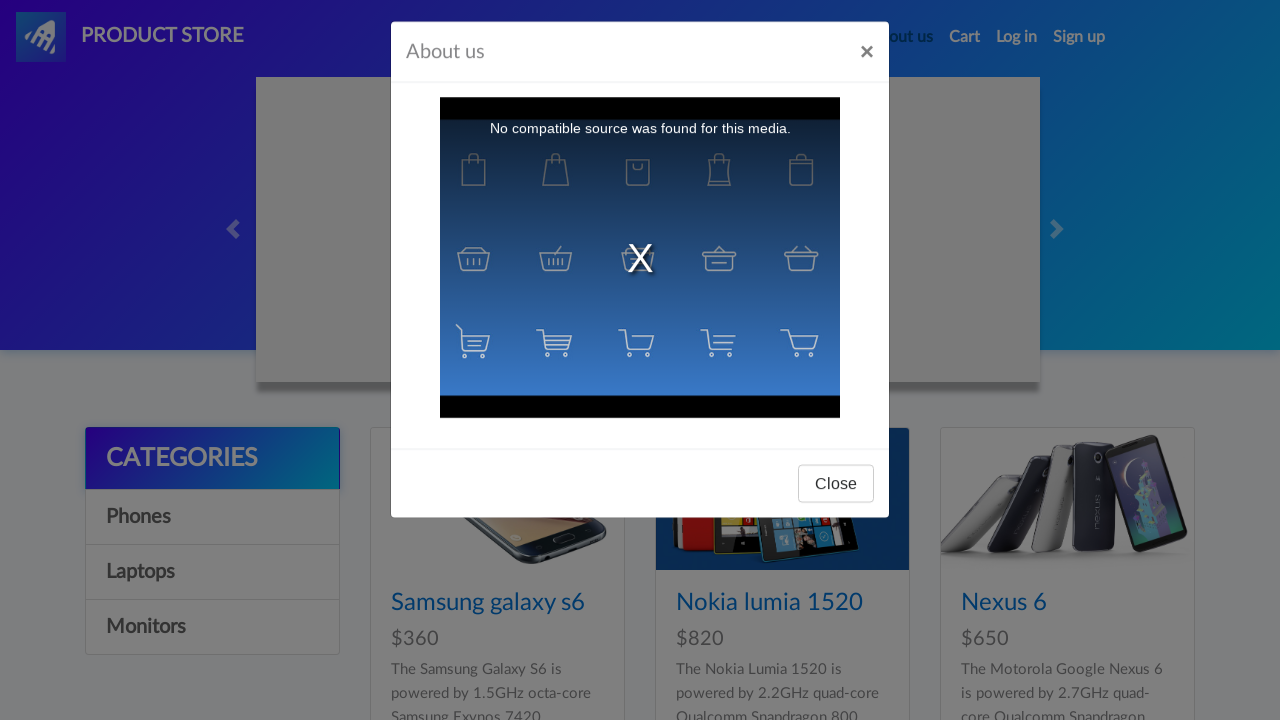

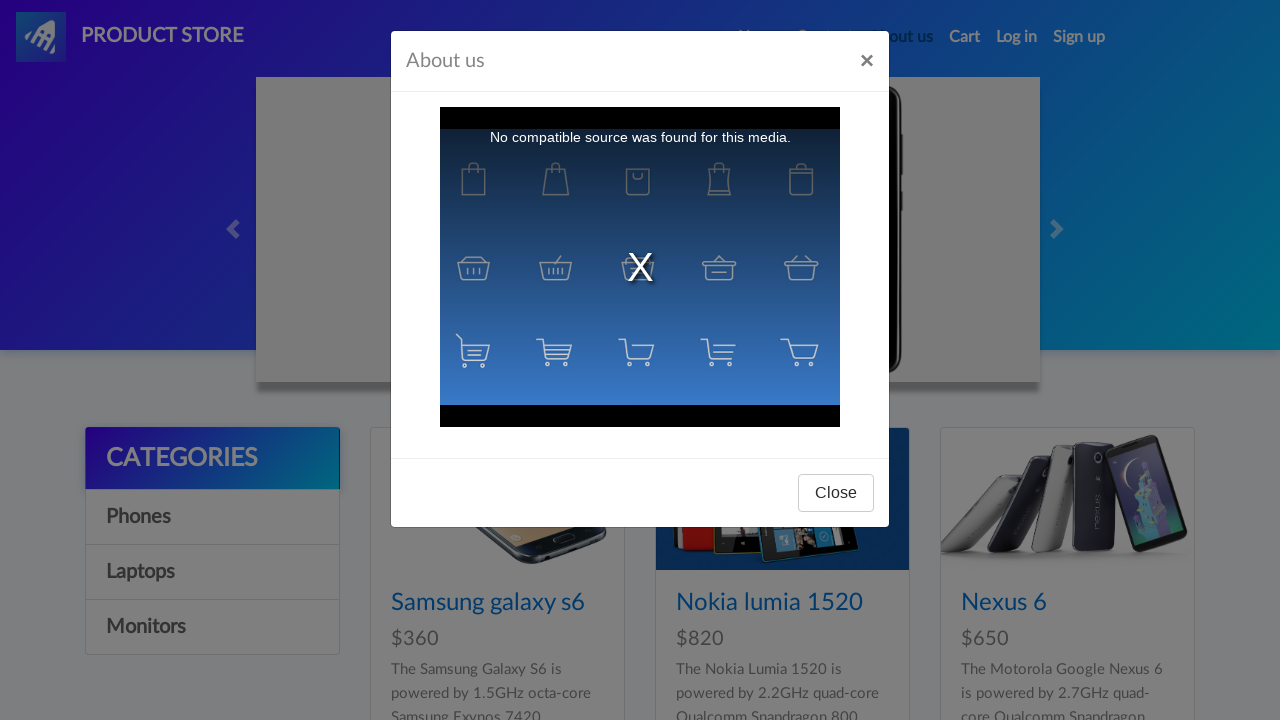